Tests that the todo counter displays the current number of items as they are added

Starting URL: https://demo.playwright.dev/todomvc

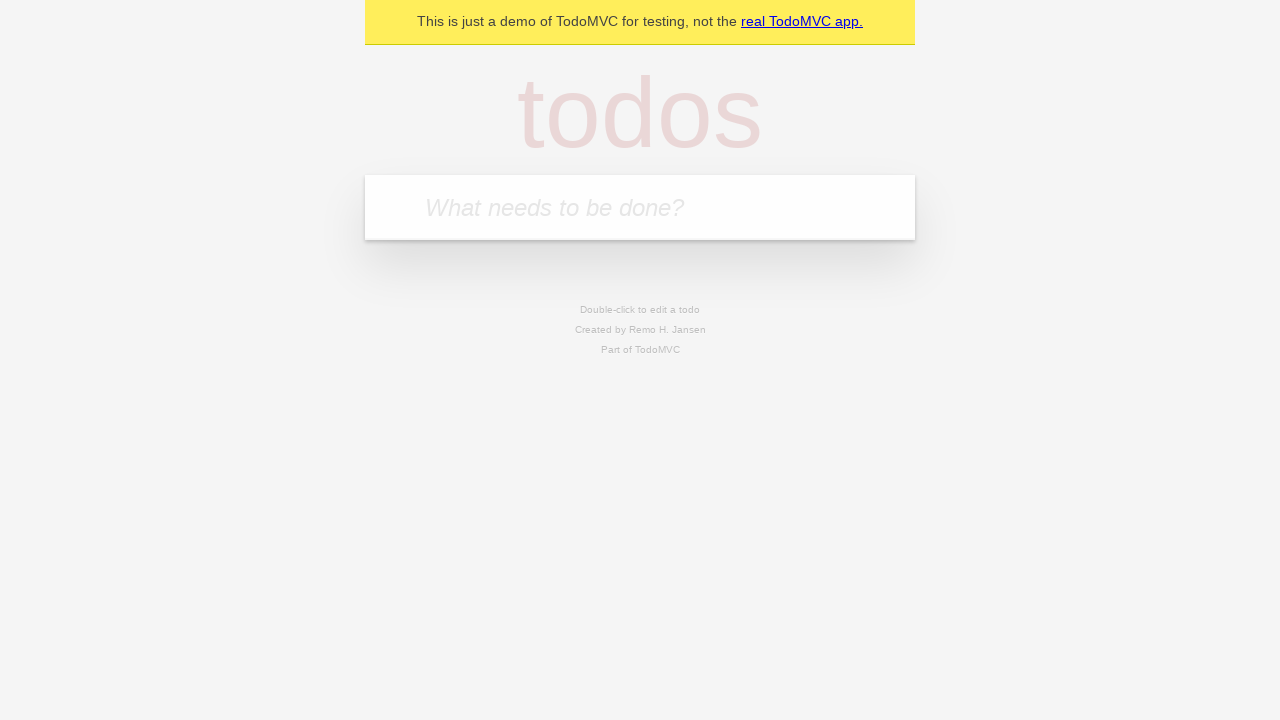

Filled todo input with 'buy some cheese' on internal:attr=[placeholder="What needs to be done?"i]
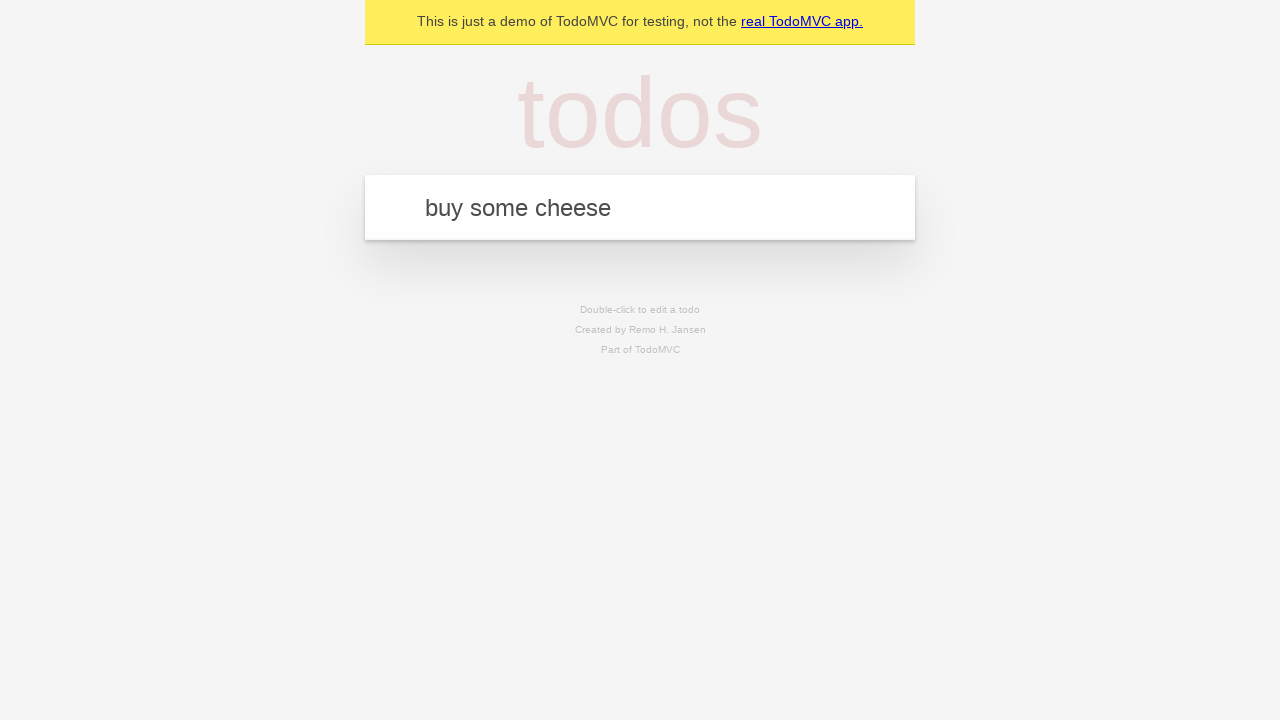

Pressed Enter to add first todo item on internal:attr=[placeholder="What needs to be done?"i]
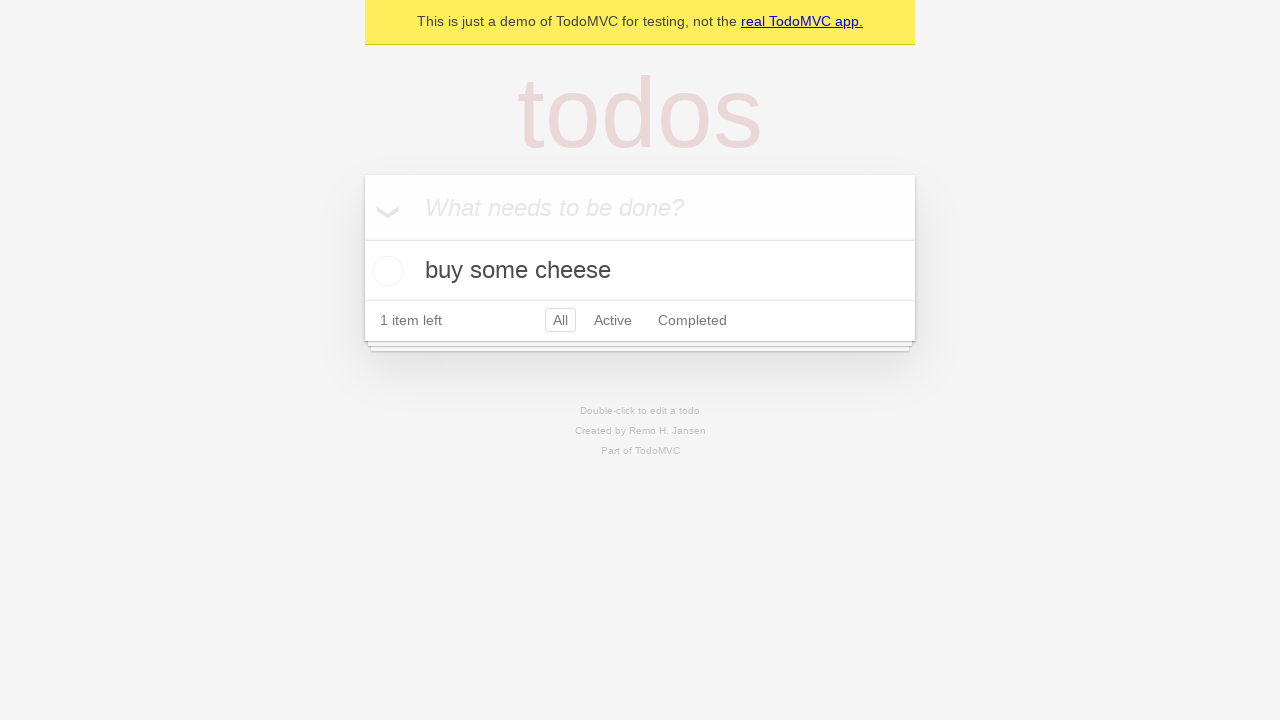

Todo counter element appeared
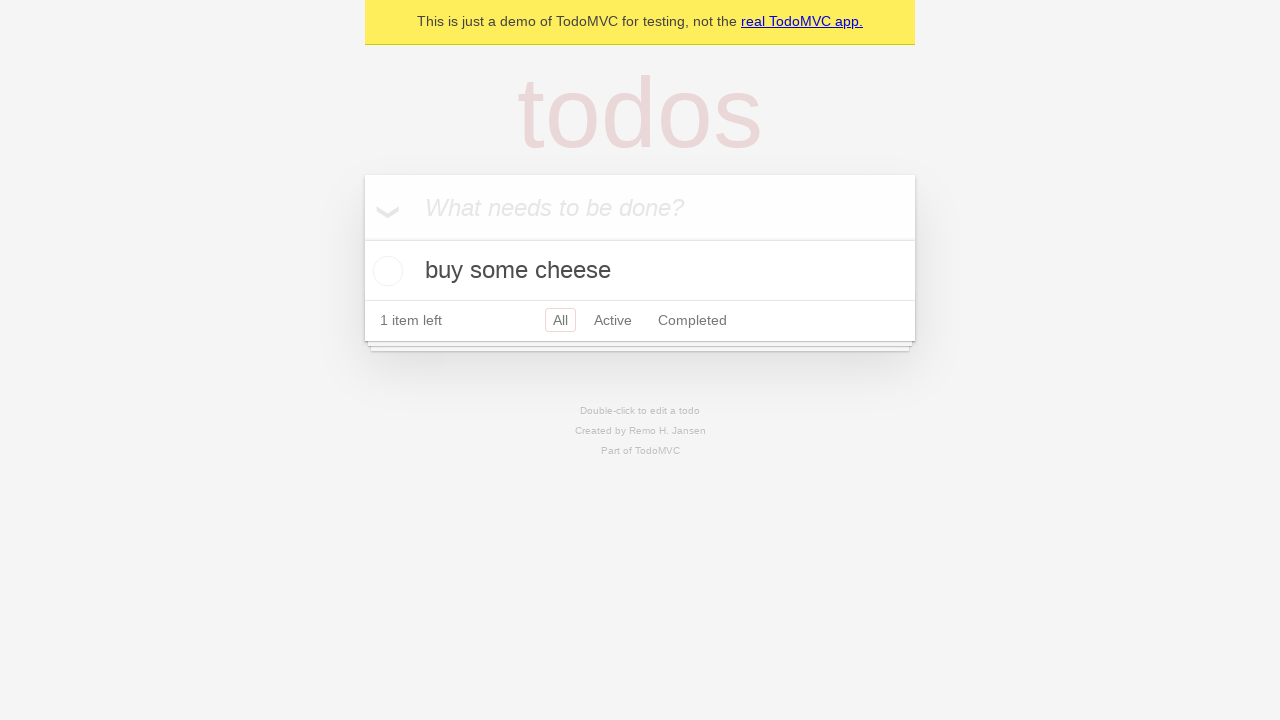

Filled todo input with 'feed the cat' on internal:attr=[placeholder="What needs to be done?"i]
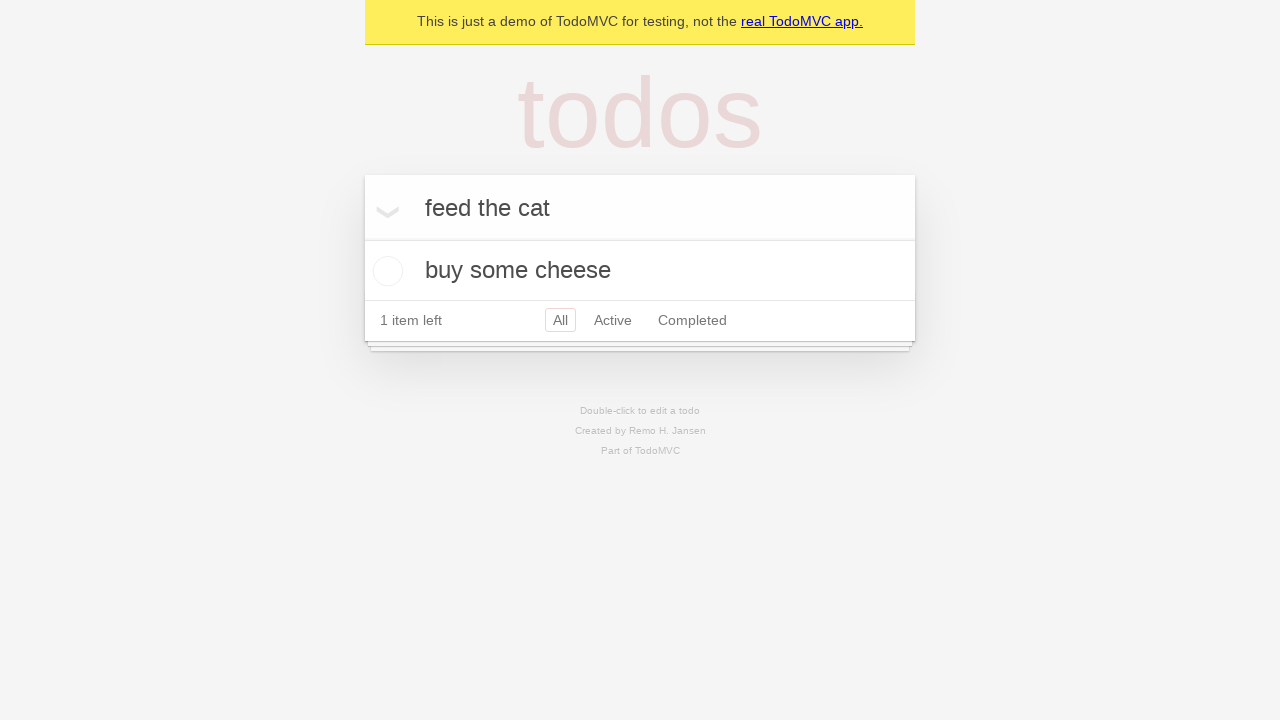

Pressed Enter to add second todo item on internal:attr=[placeholder="What needs to be done?"i]
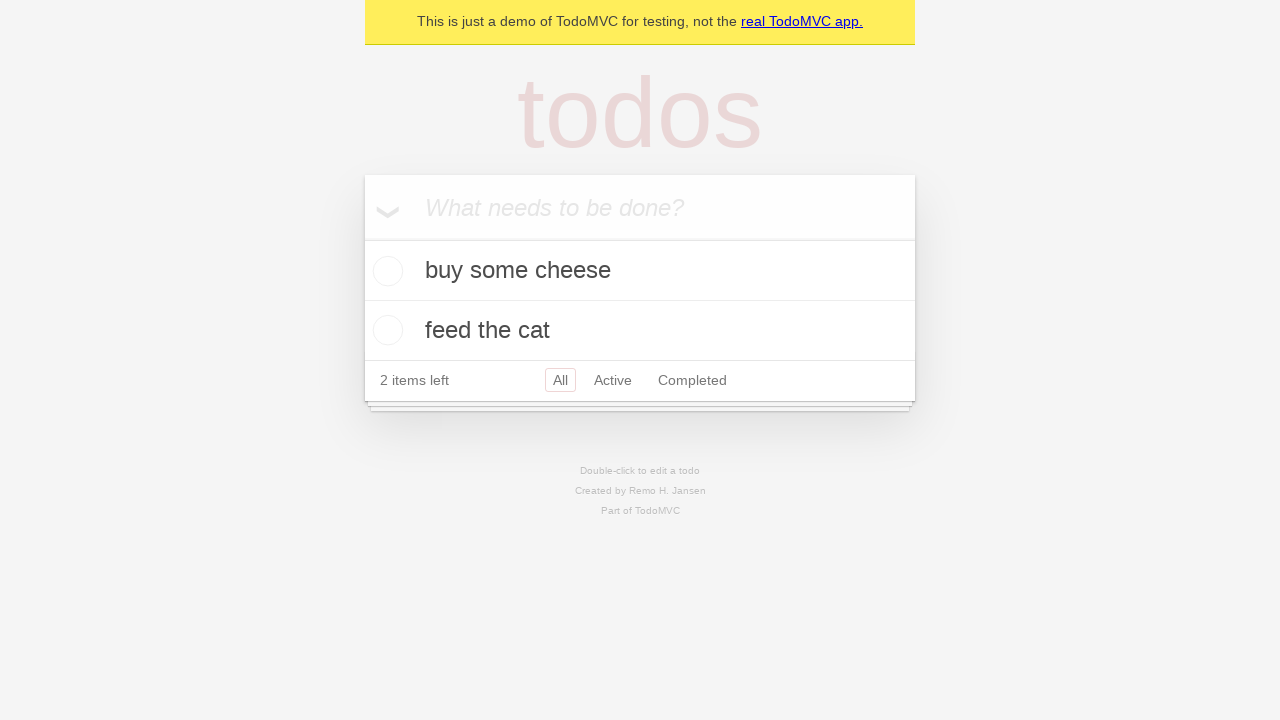

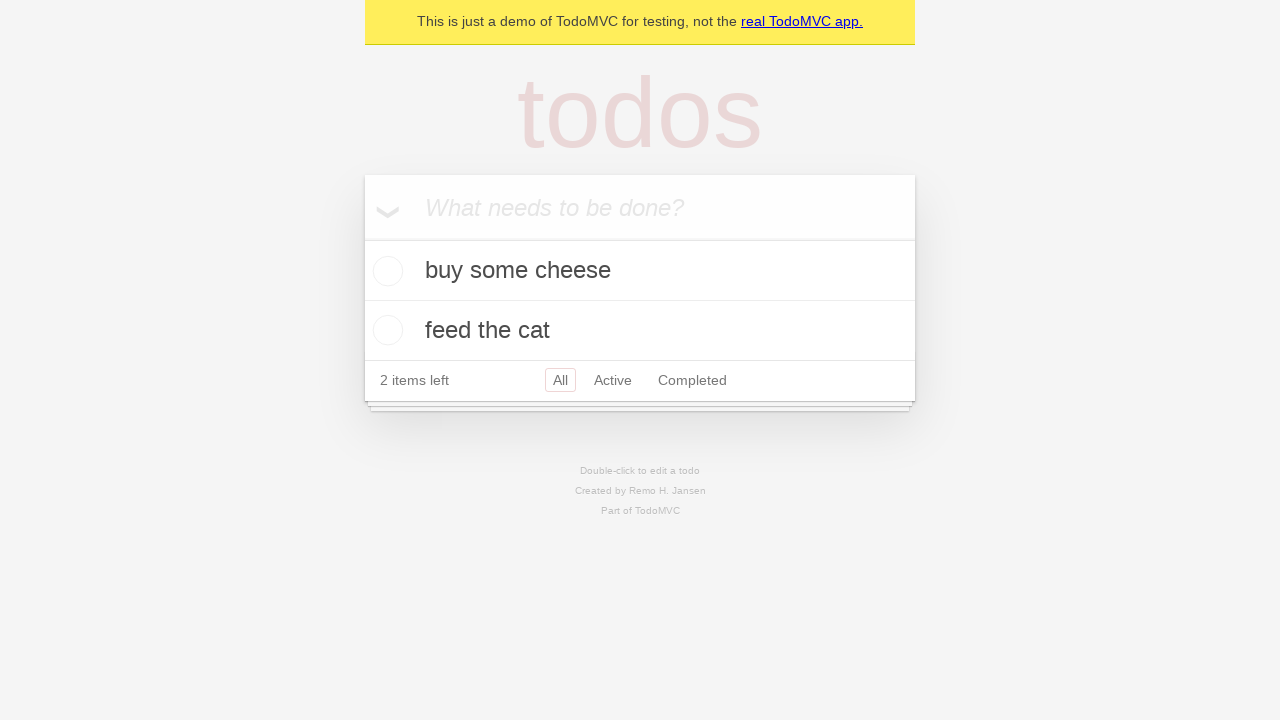